Tests JavaScript alert handling by triggering both simple alerts and confirm dialogs, entering names and accepting/dismissing the popups

Starting URL: http://rahulshettyacademy.com/AutomationPractice/

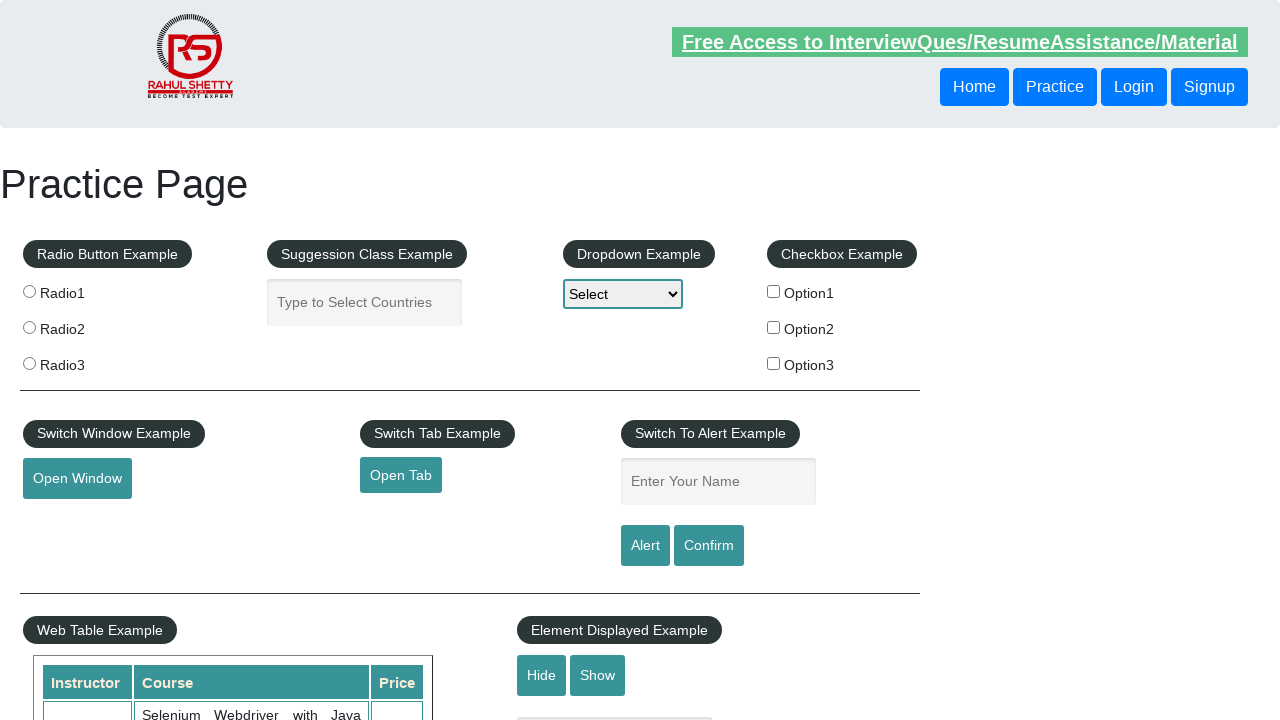

Filled name field with 'Ian' on #name
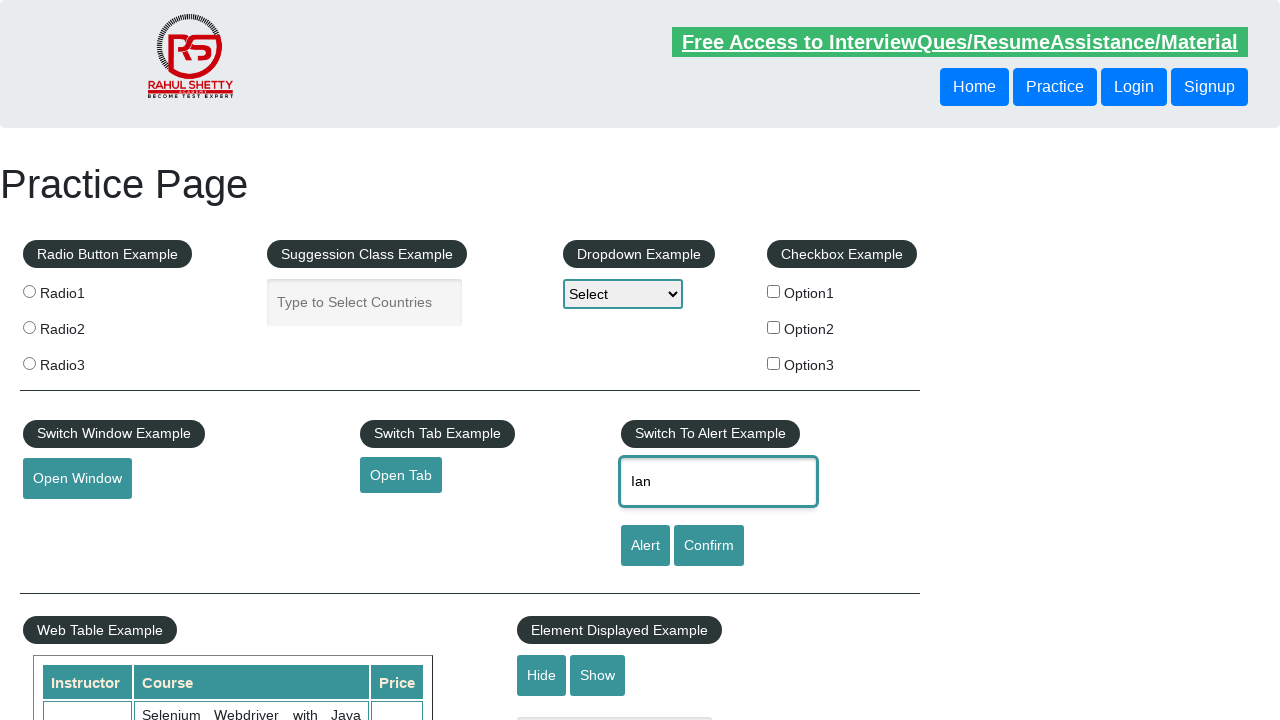

Clicked alert button at (645, 546) on [id=alertbtn]
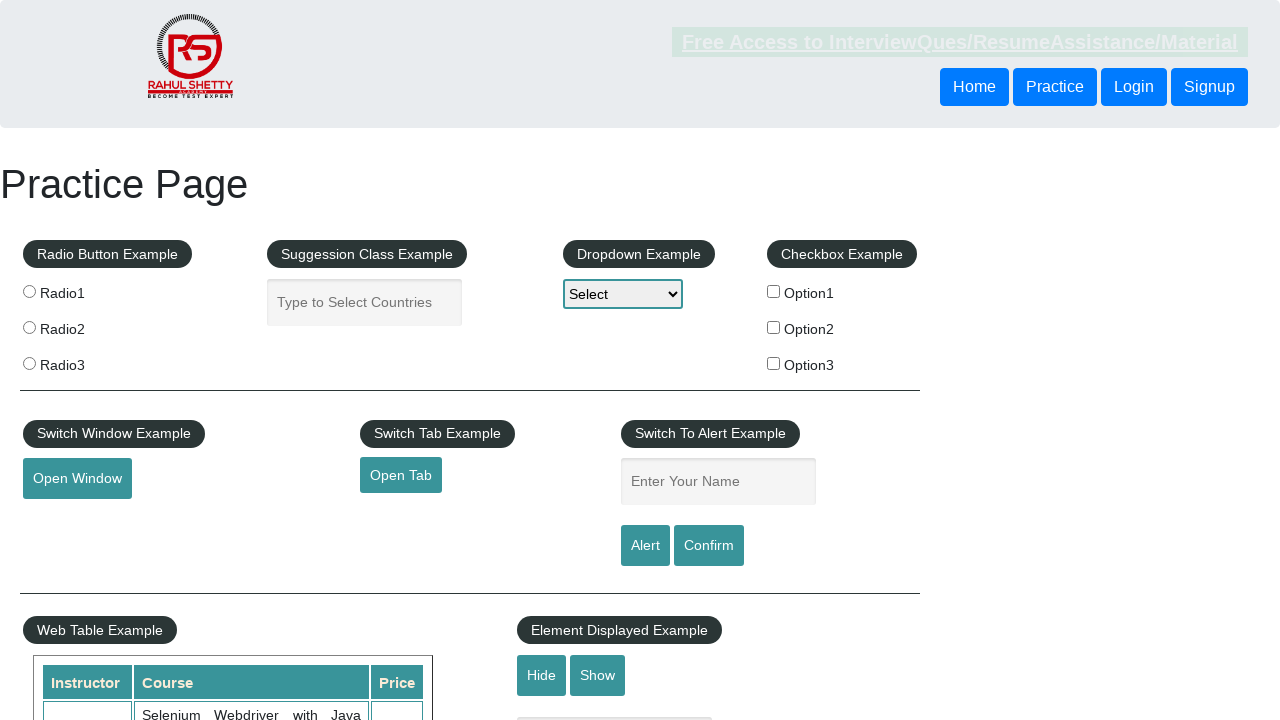

Set up dialog handler to accept alerts
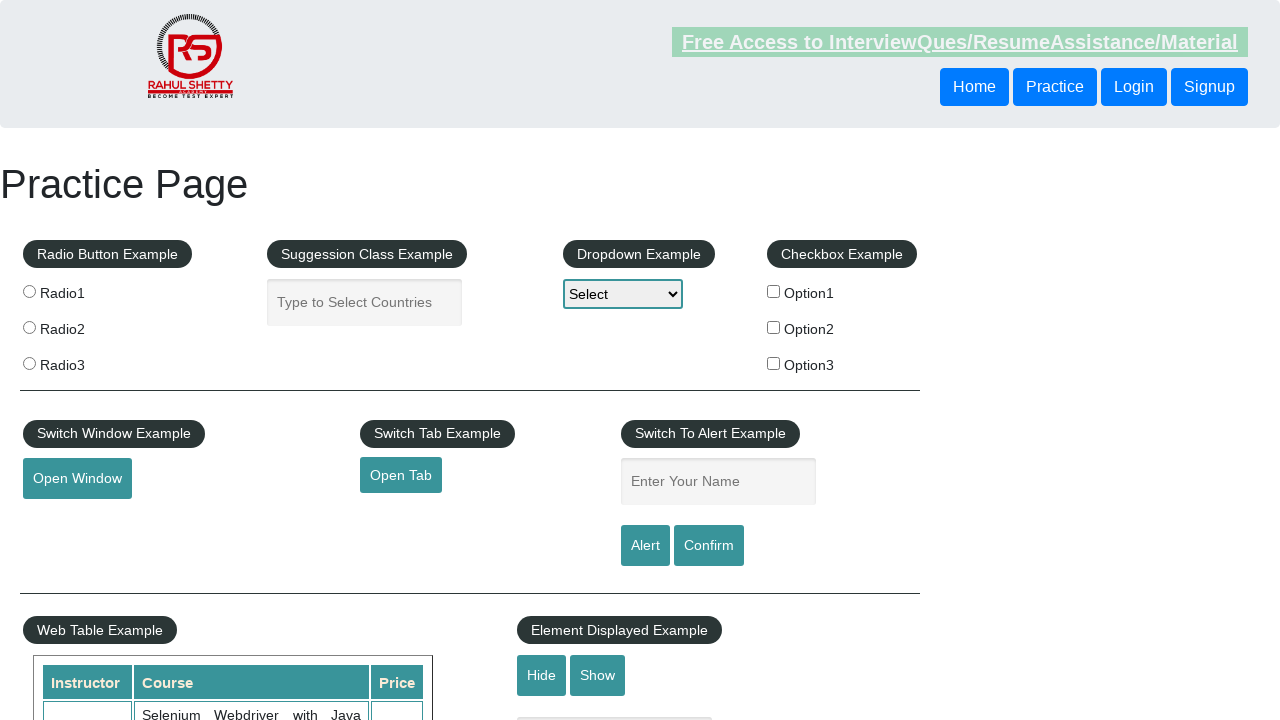

Clicked alert button and accepted the alert dialog at (645, 546) on [id=alertbtn]
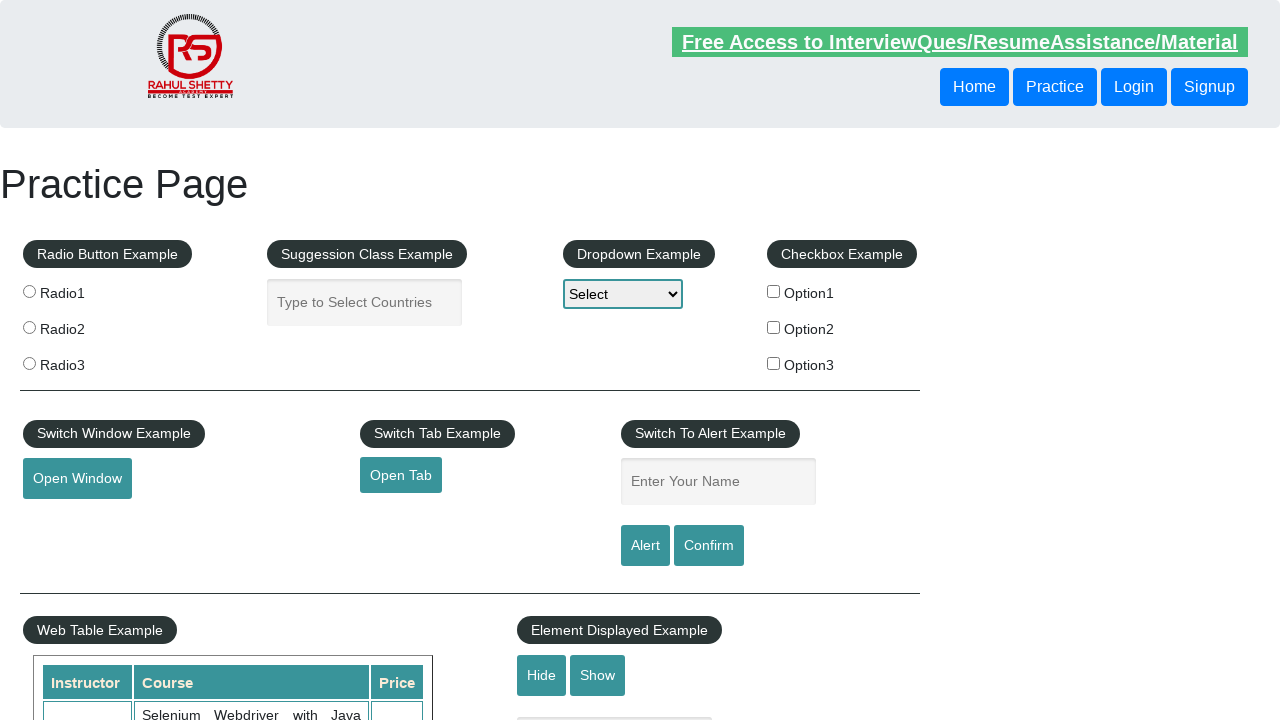

Filled name field with 'Ian' for confirm test on #name
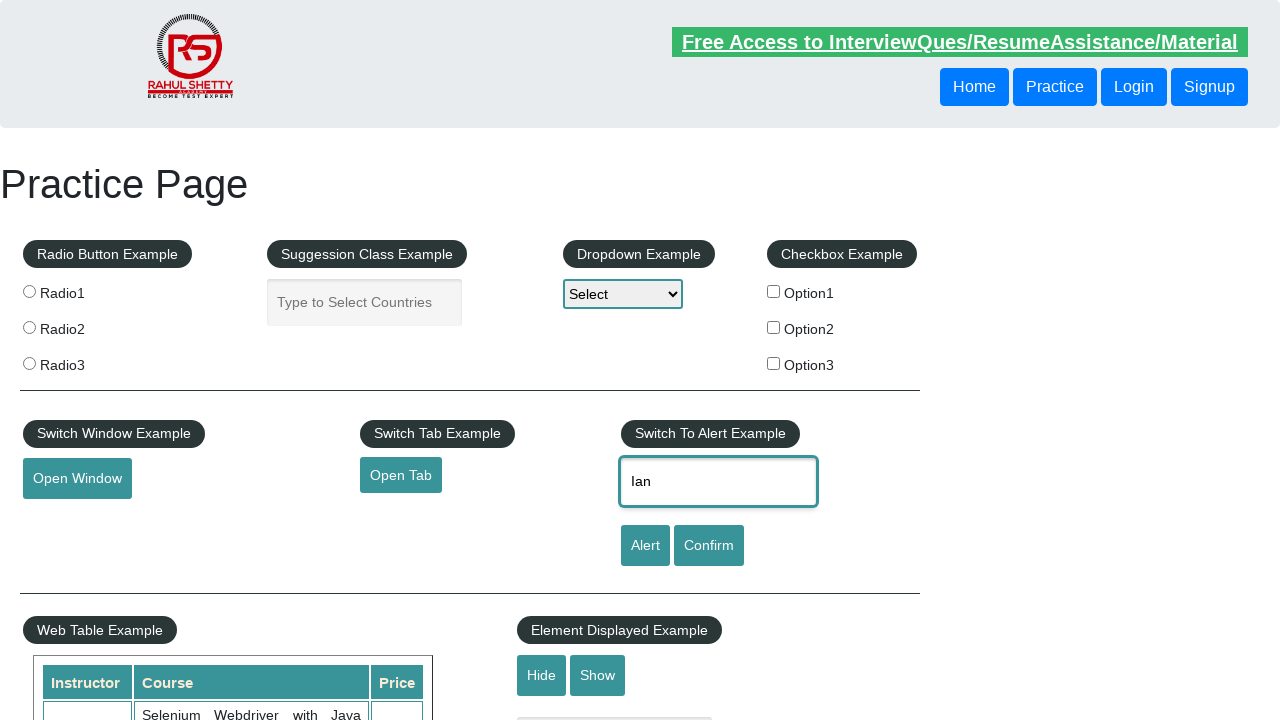

Clicked confirm button at (709, 546) on [id=confirmbtn]
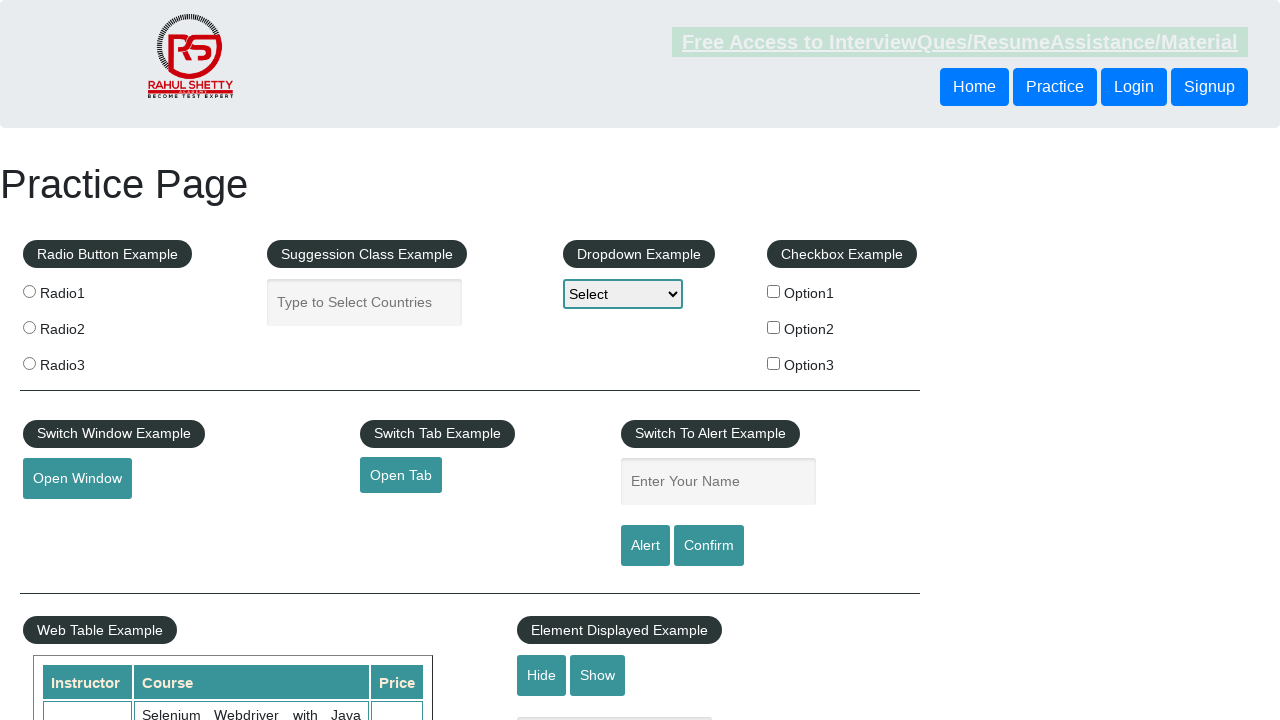

Set up dialog handler to dismiss confirm dialogs
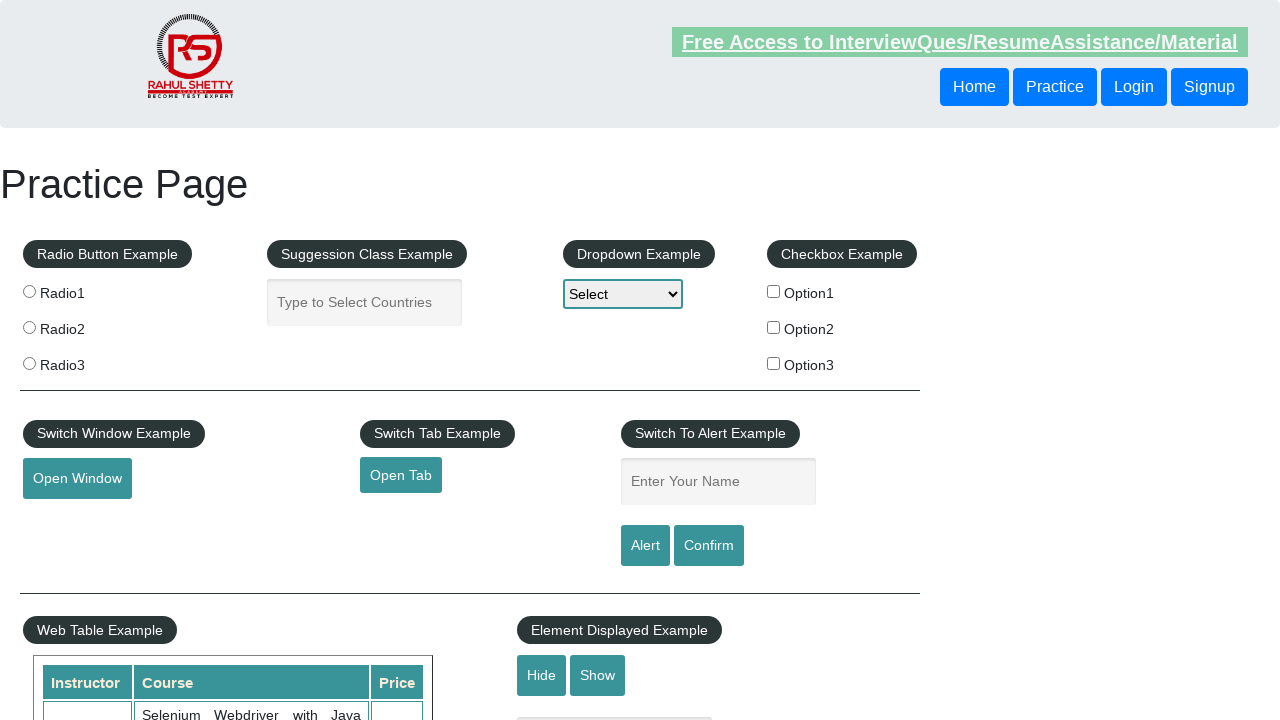

Clicked confirm button and dismissed the confirm dialog at (709, 546) on [id=confirmbtn]
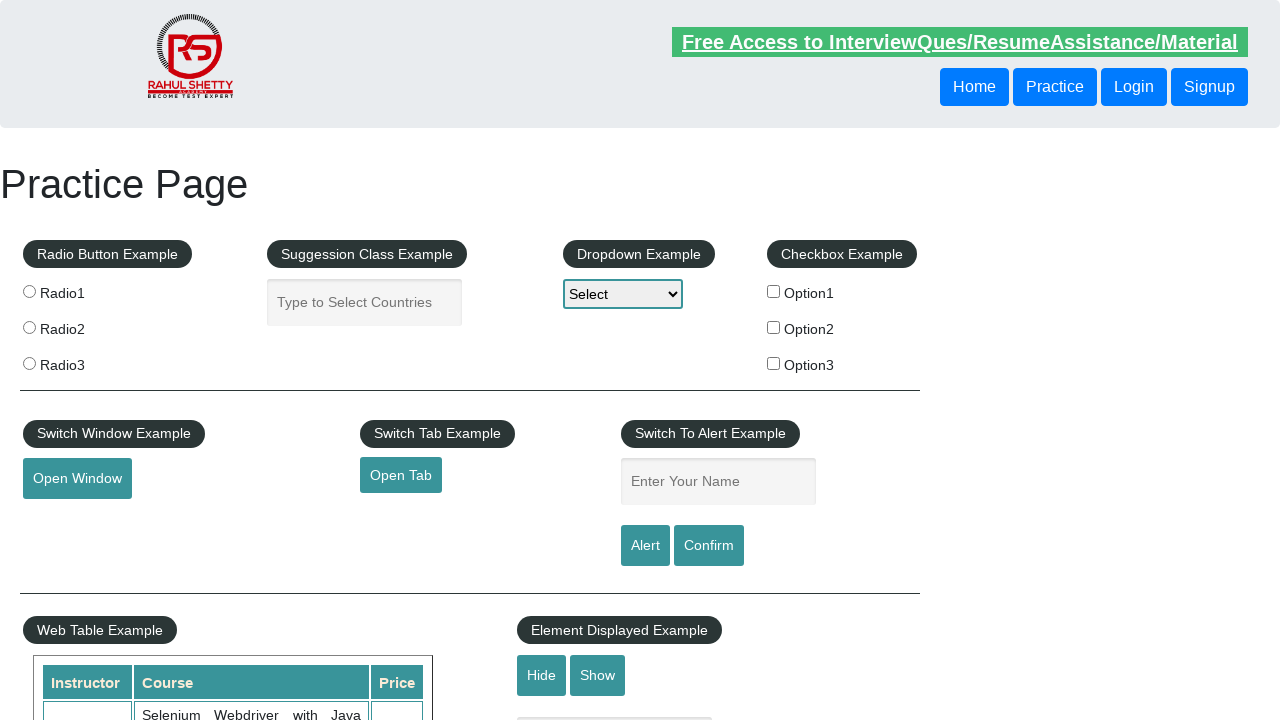

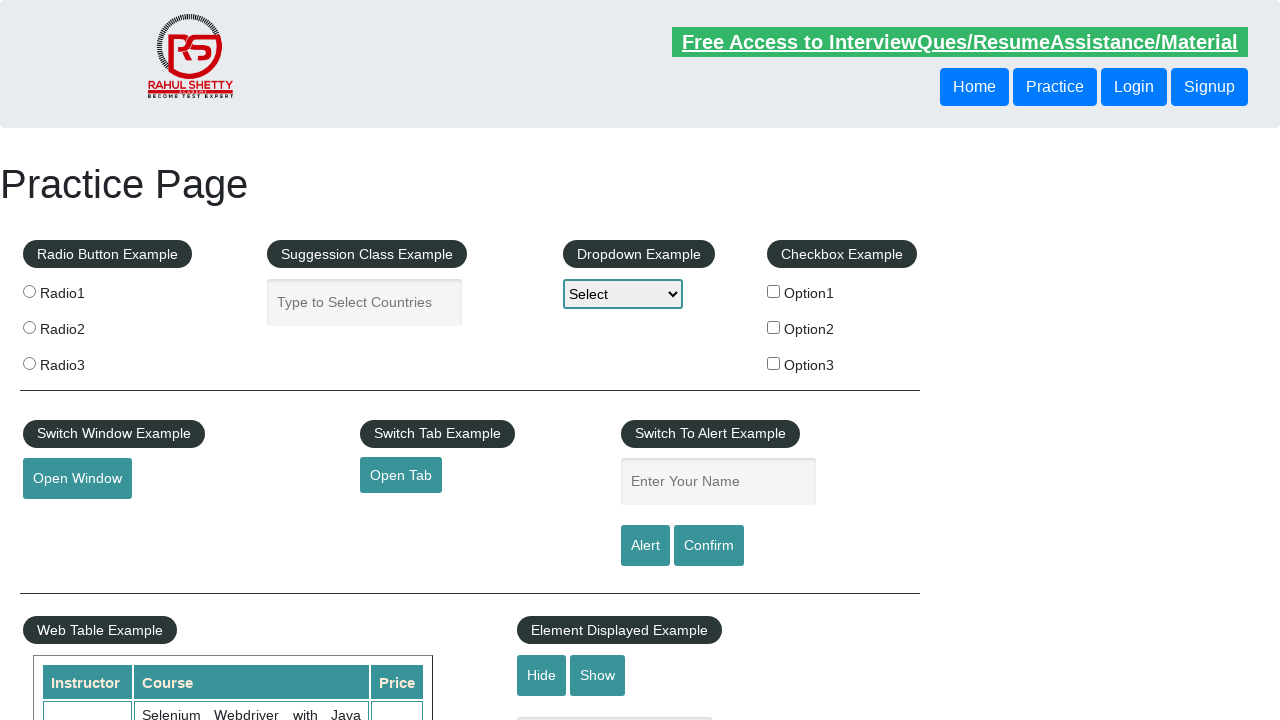